Tests registration form submission by filling in first name, last name, and email fields, then verifying successful registration message

Starting URL: http://suninjuly.github.io/registration1.html

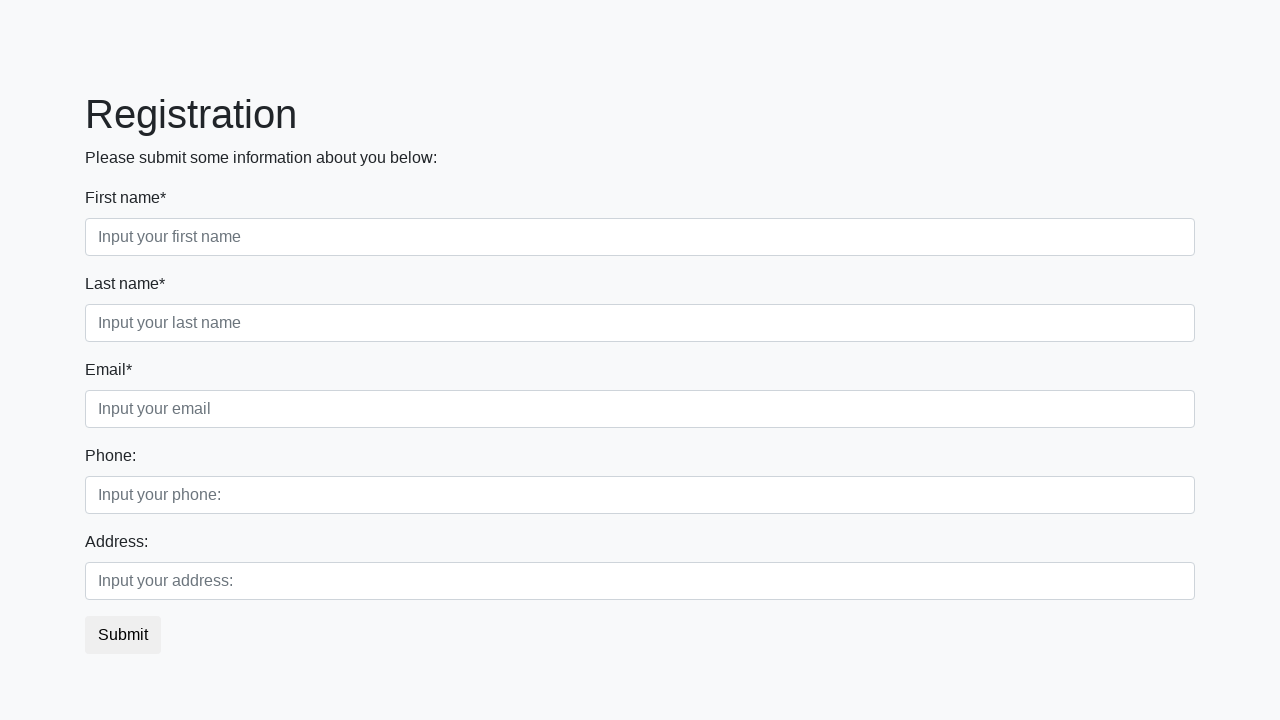

Filled first name field with 'John' on input[placeholder="Input your first name"]
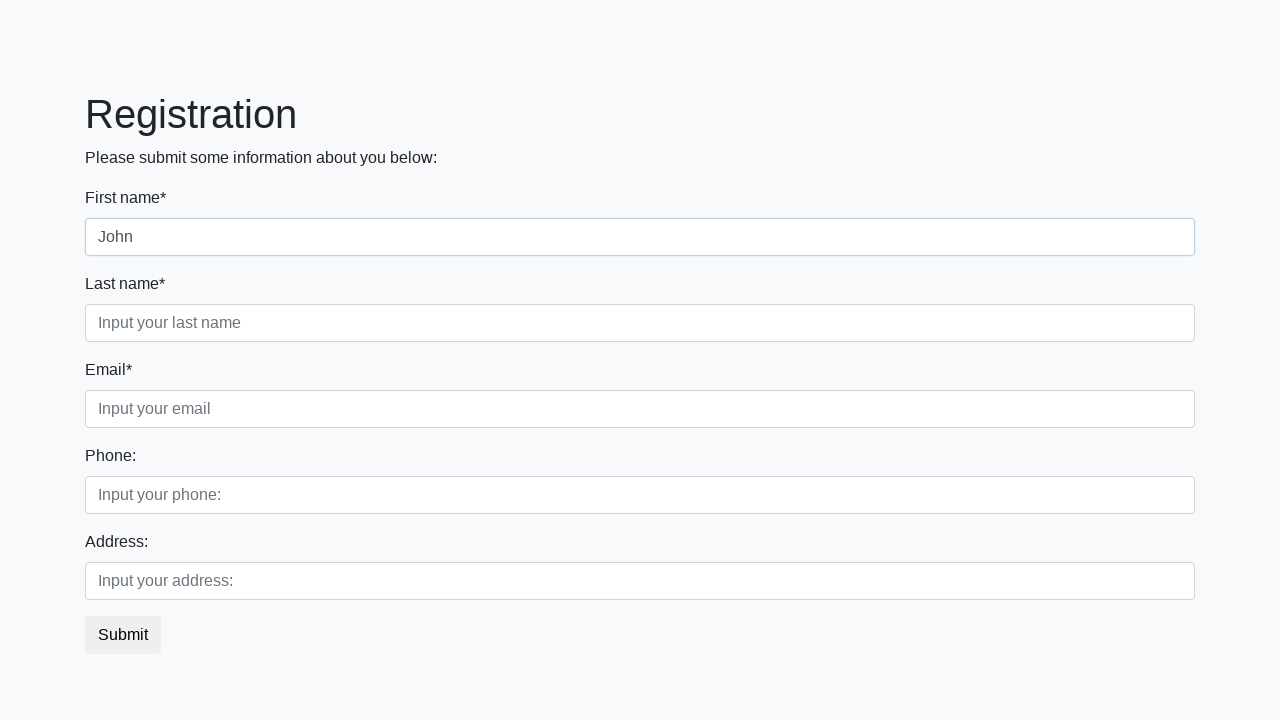

Filled last name field with 'Smith' on input[placeholder="Input your last name"]
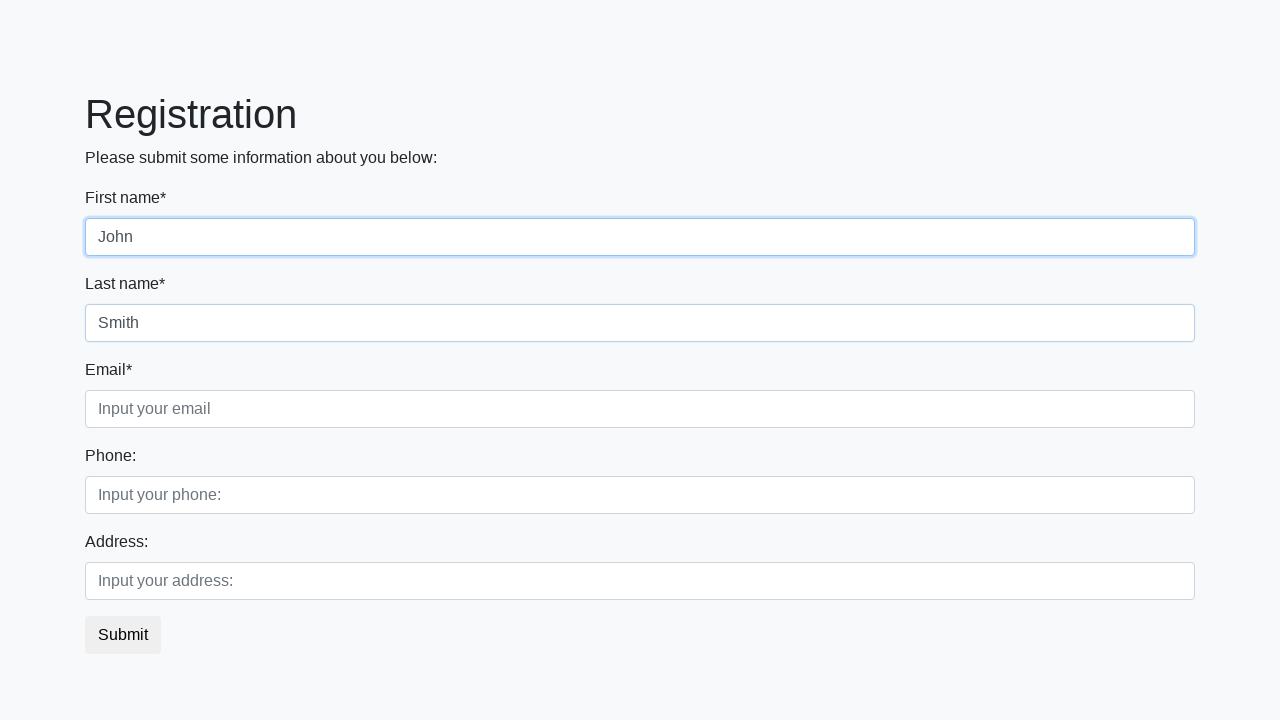

Filled email field with 'john.smith@example.com' on input[placeholder="Input your email"]
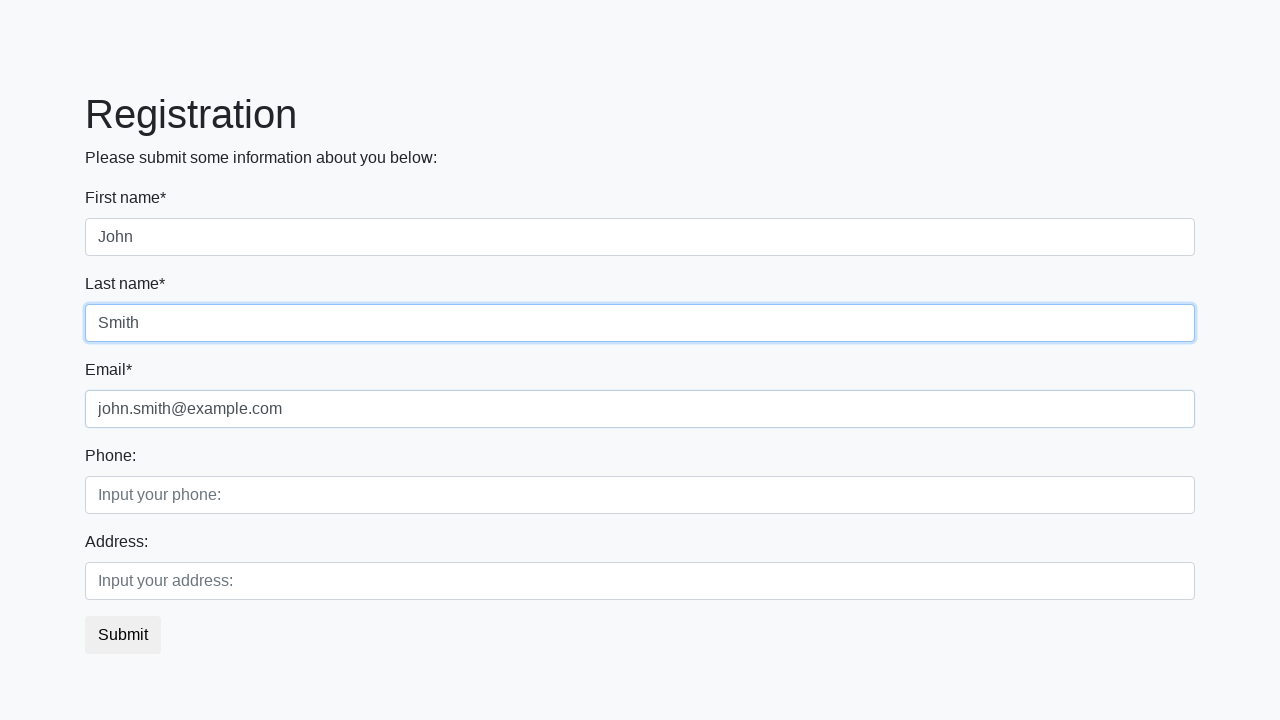

Clicked registration submit button at (123, 635) on button.btn
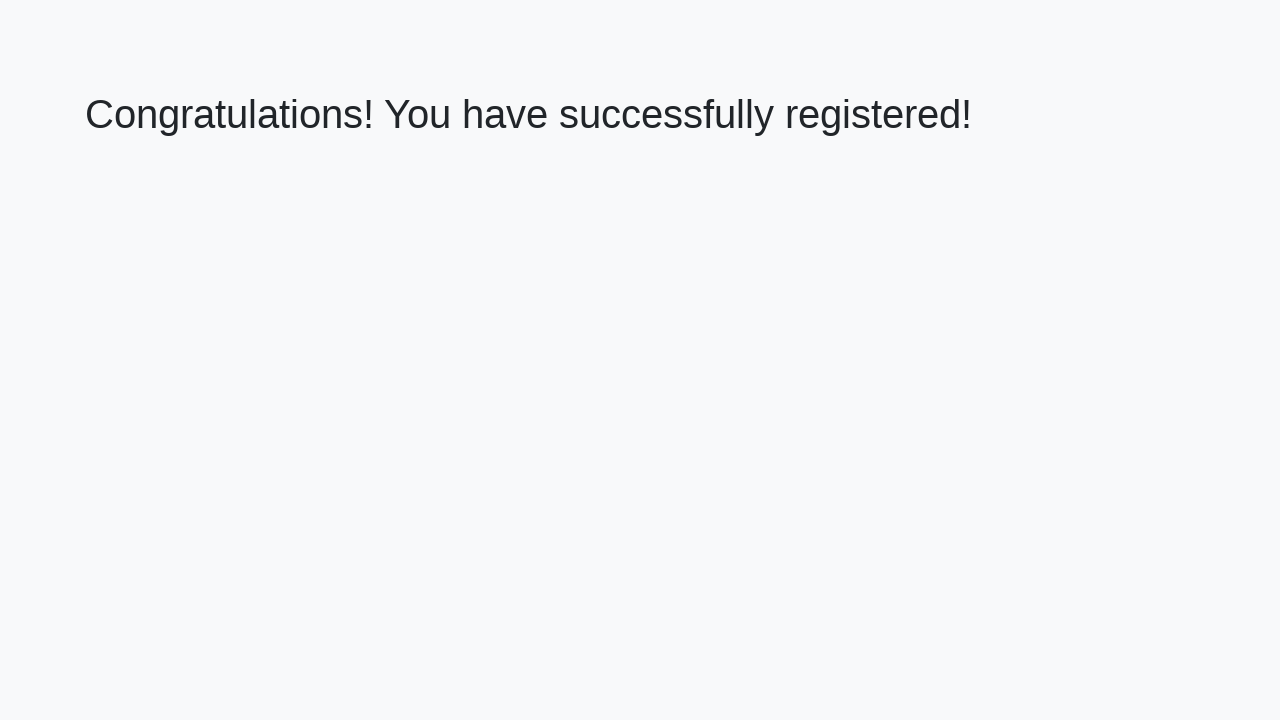

Success message heading loaded
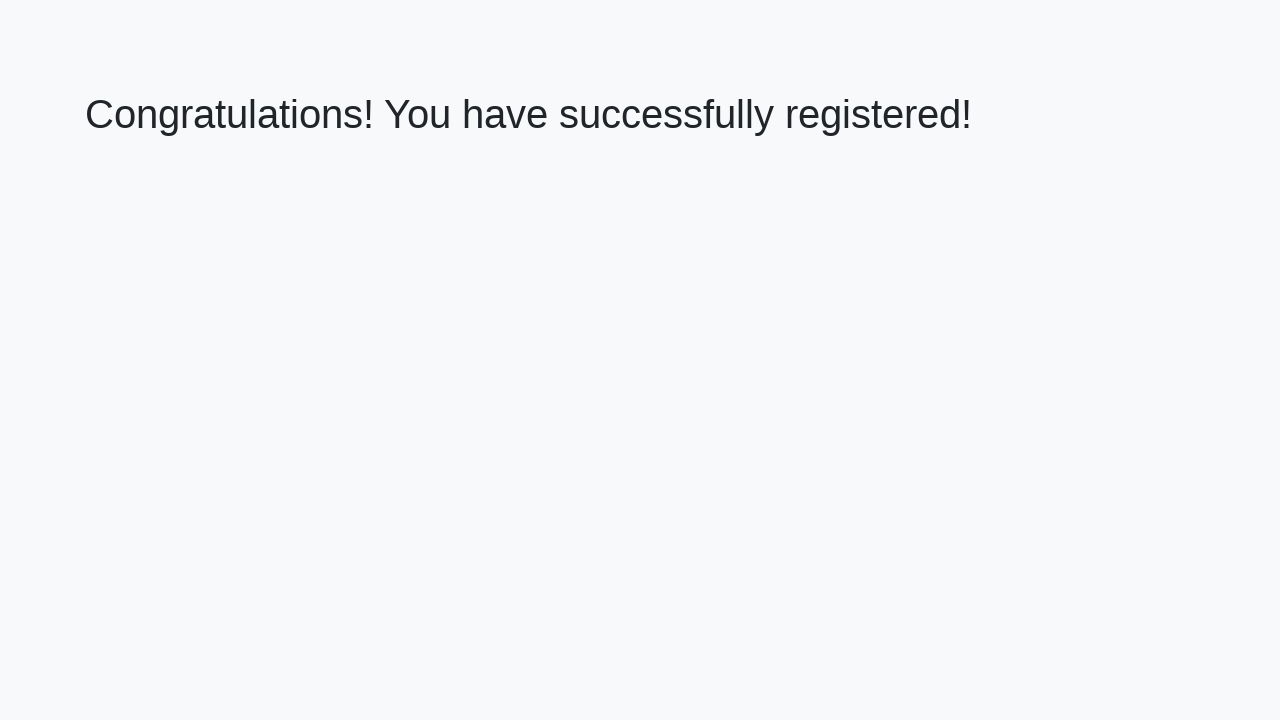

Extracted success message: 'Congratulations! You have successfully registered!'
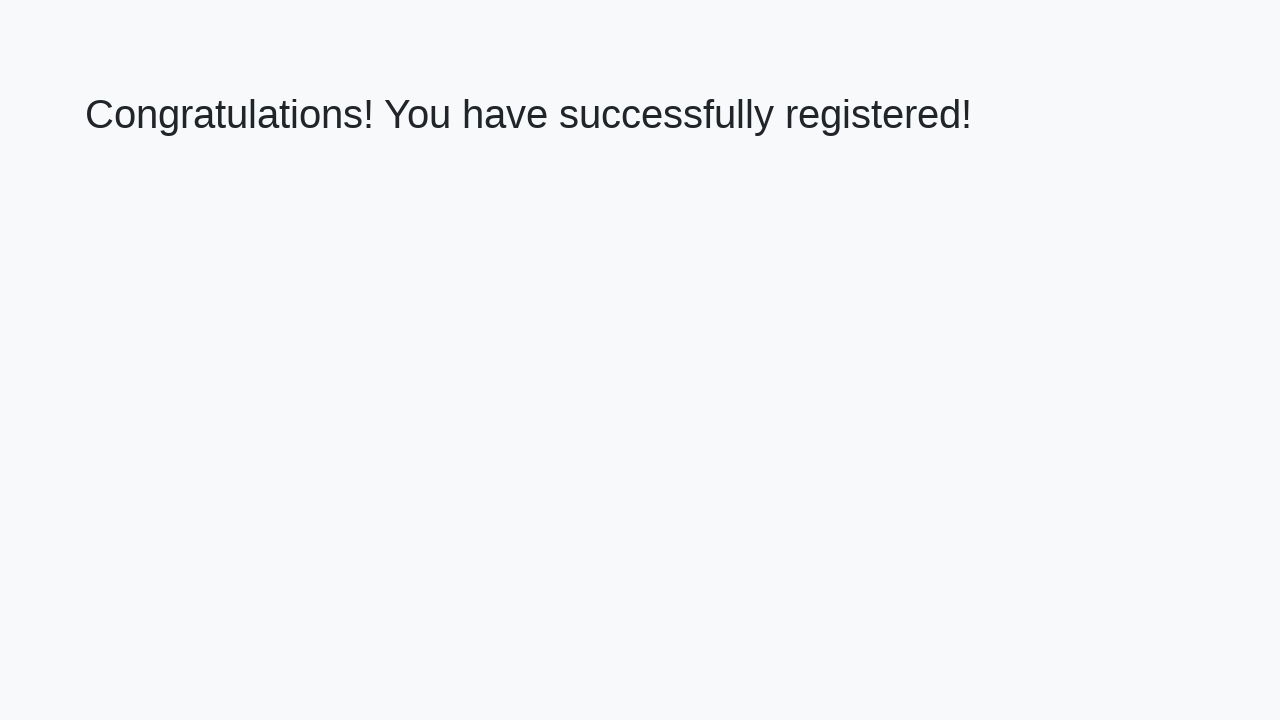

Verified success message matches expected text
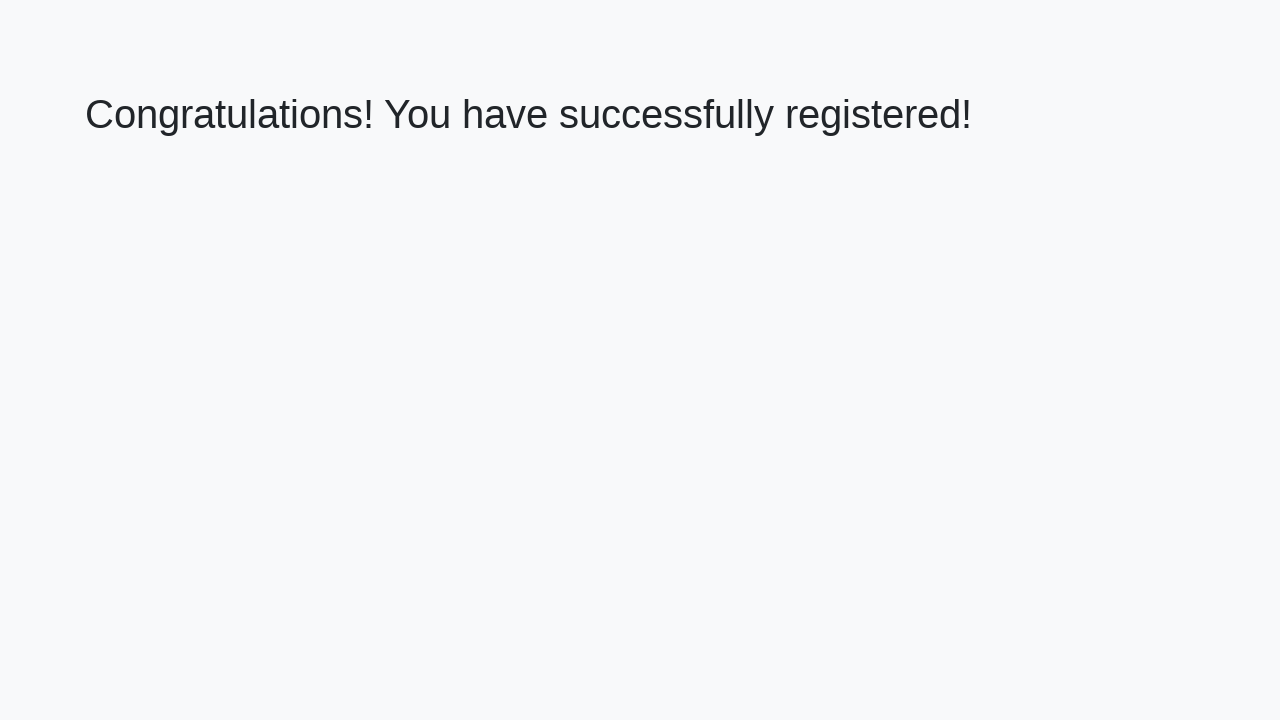

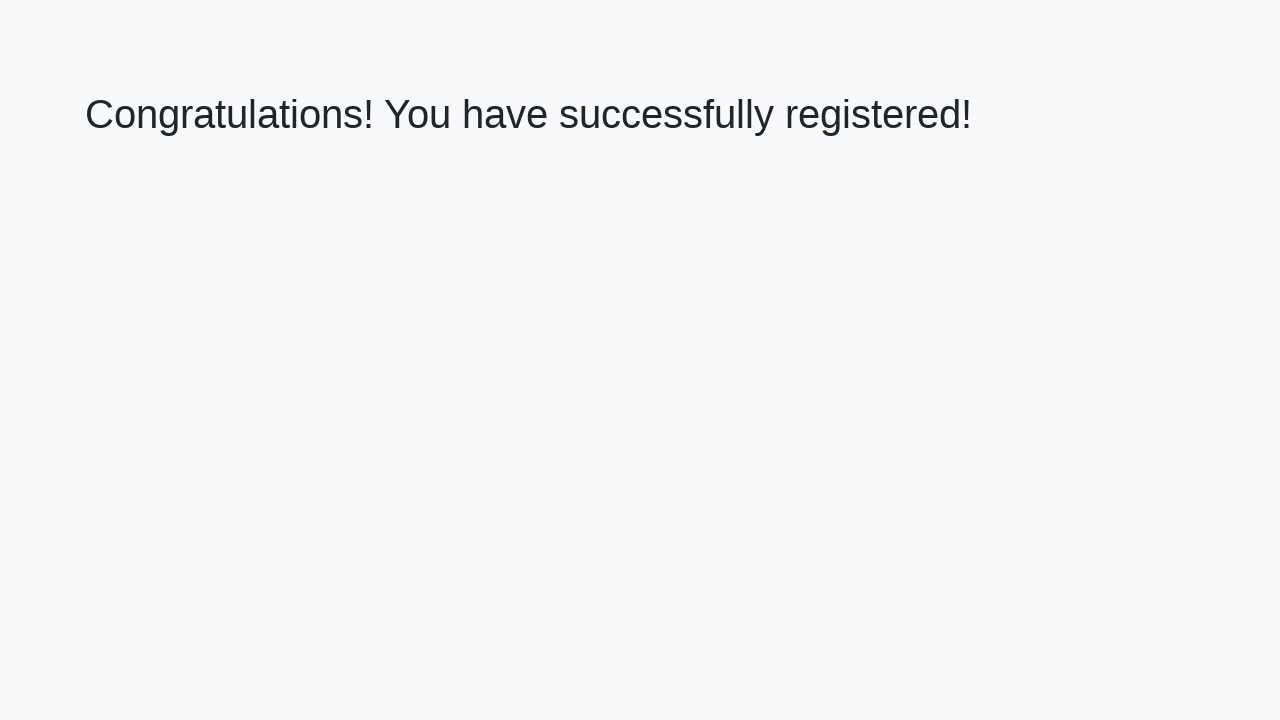